Navigates to MakeMyTrip website and performs page scrolling by pressing Page Down key twice

Starting URL: https://www.makemytrip.com/

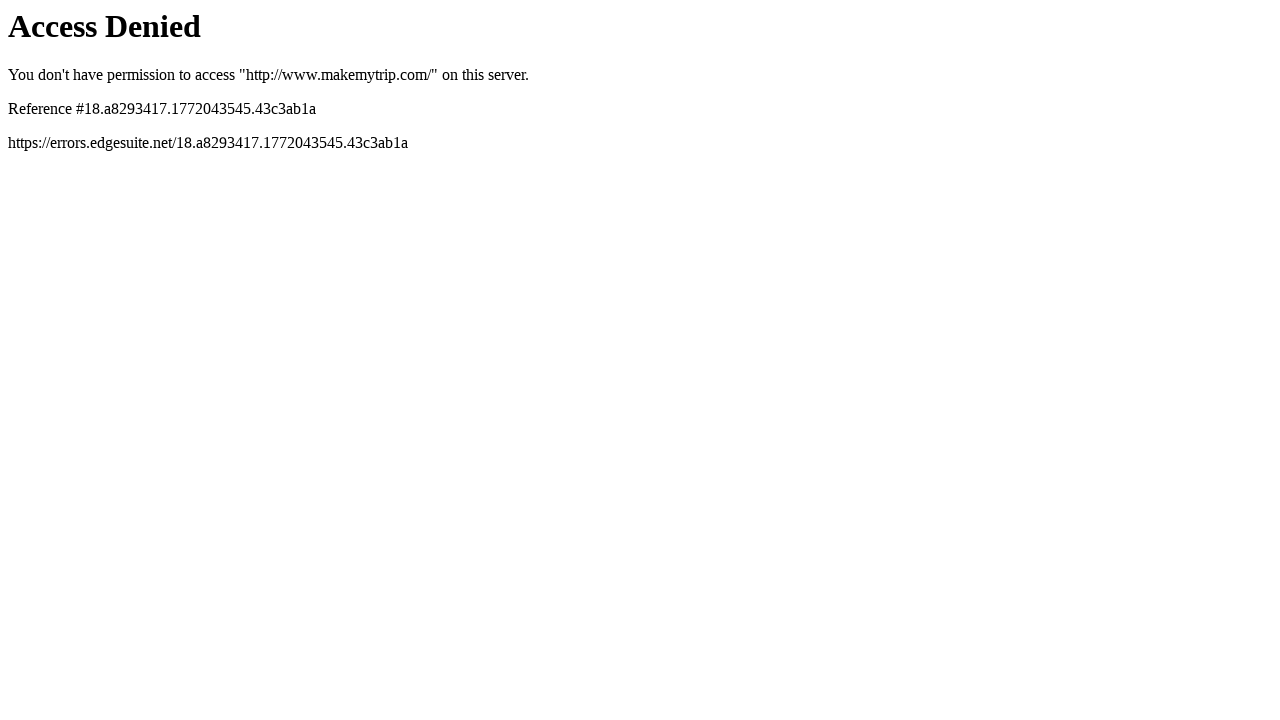

Navigated to MakeMyTrip website
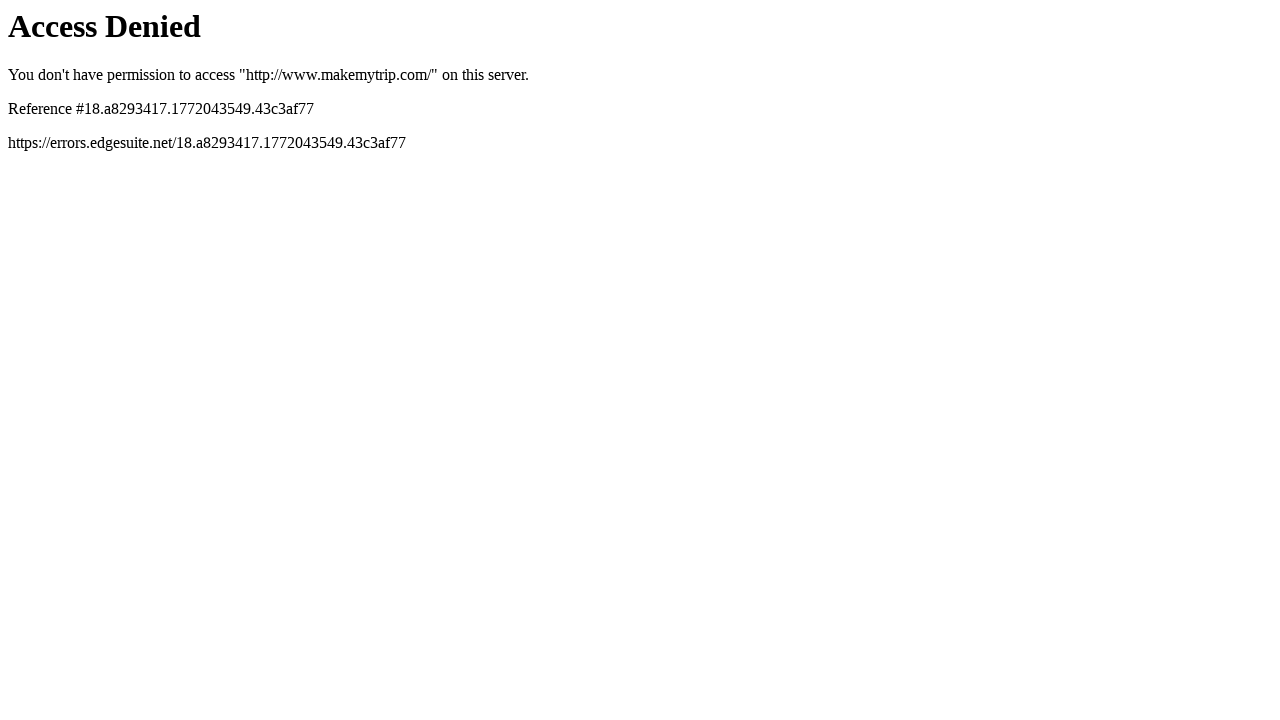

Pressed Page Down key (first scroll)
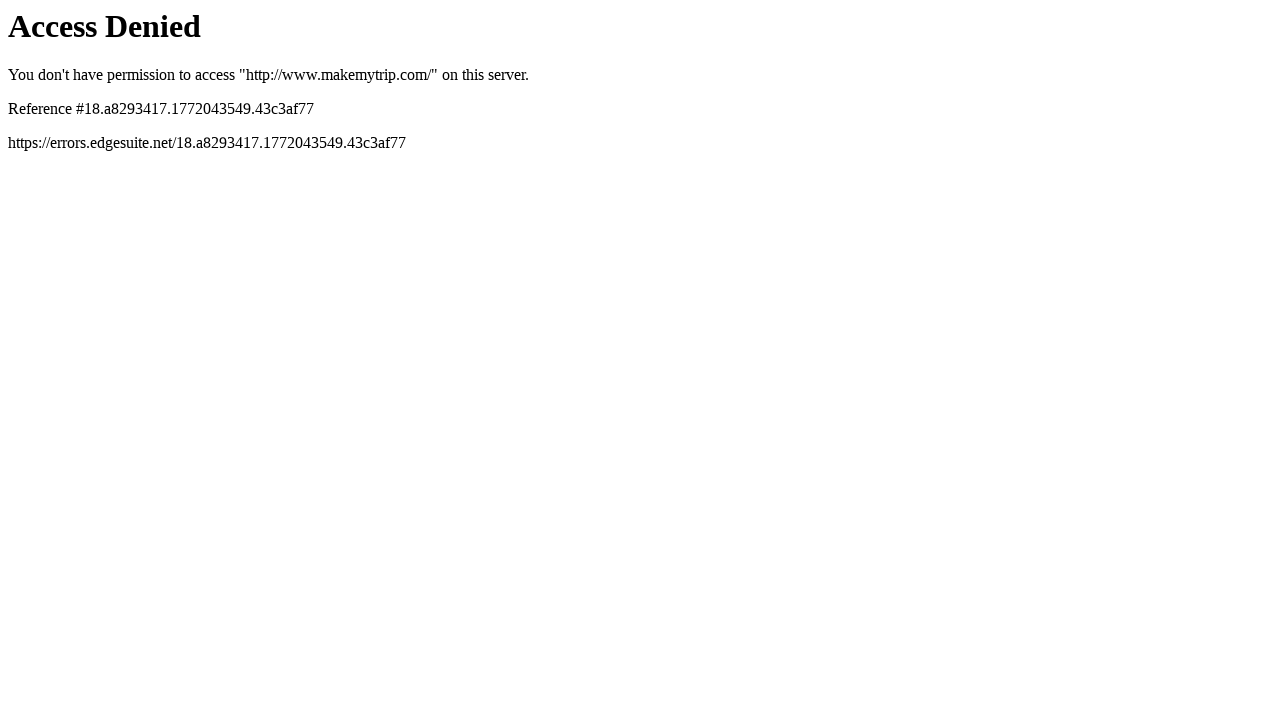

Pressed Page Down key (second scroll)
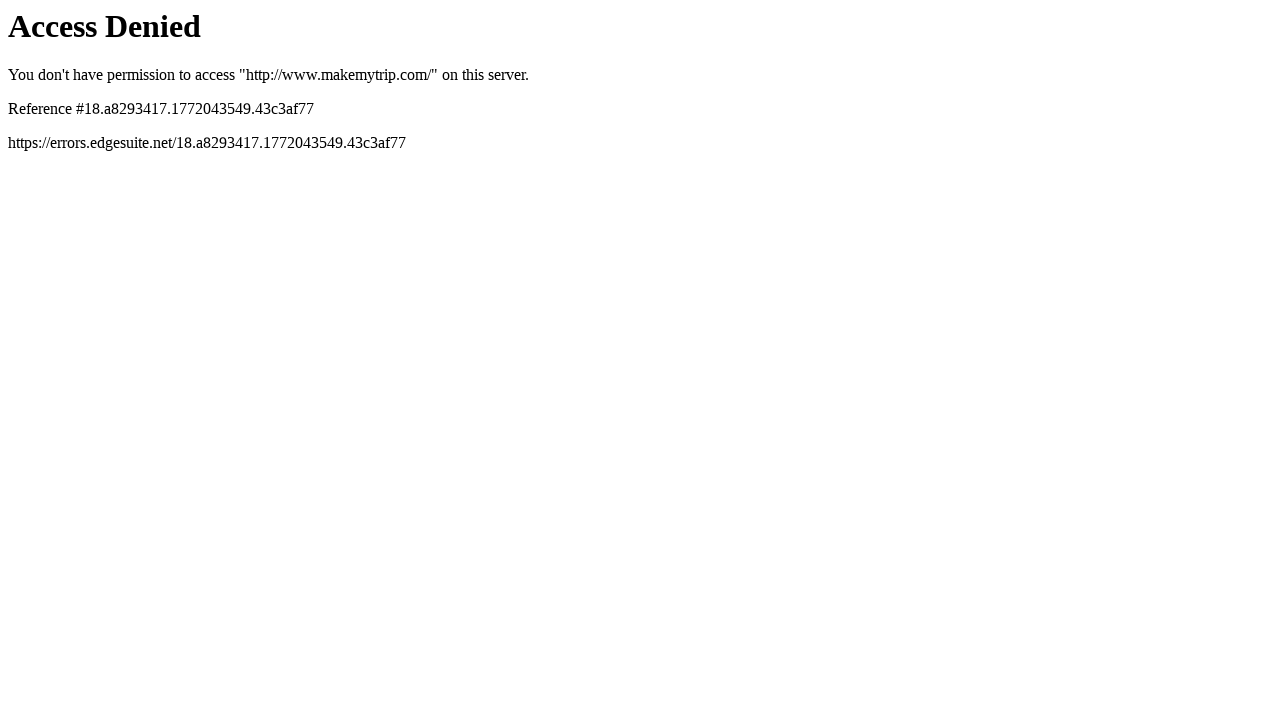

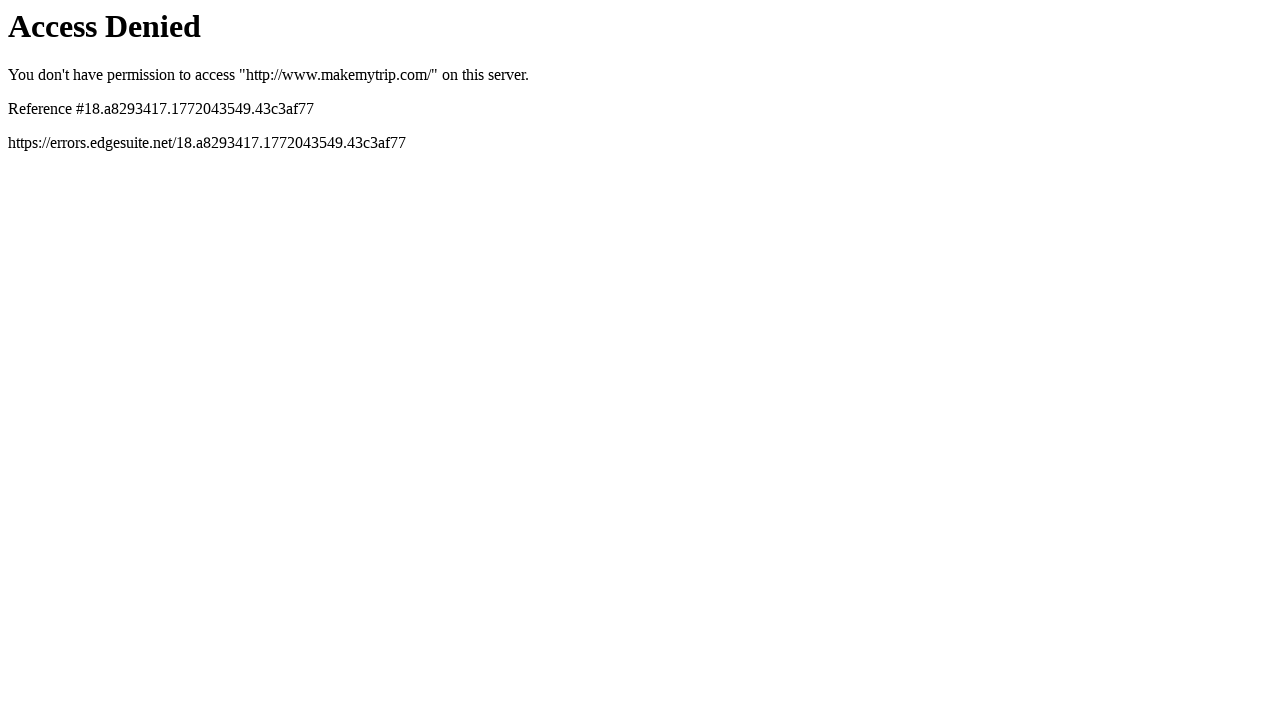